Tests dropdown selection functionality on a registration form by selecting an option from the relationship dropdown using index selection.

Starting URL: https://www.jeevansathi.com/m0/register/customreg/15?source=SH_Bra_ROC&sh1=Trusted%20Marriage%20Site&sh2=Over%2010%20Lakhs%20Profiles&utm_source=google&utm_medium=cpc&utm_campaign=Search_Brand_Exact_Campaigns_Desktop_Ethinos&utm_adgroup=Brand&utm_term=jeevansathi&gad_source=1&gclid=Cj0KCQjw0_WyBhDMARIsAL1Vz8tVyMutudd_2N3-Imar_oQyZTiI78wxTla5awWPle2GDpBIy3_yp2kaAnI3EALw_wcB

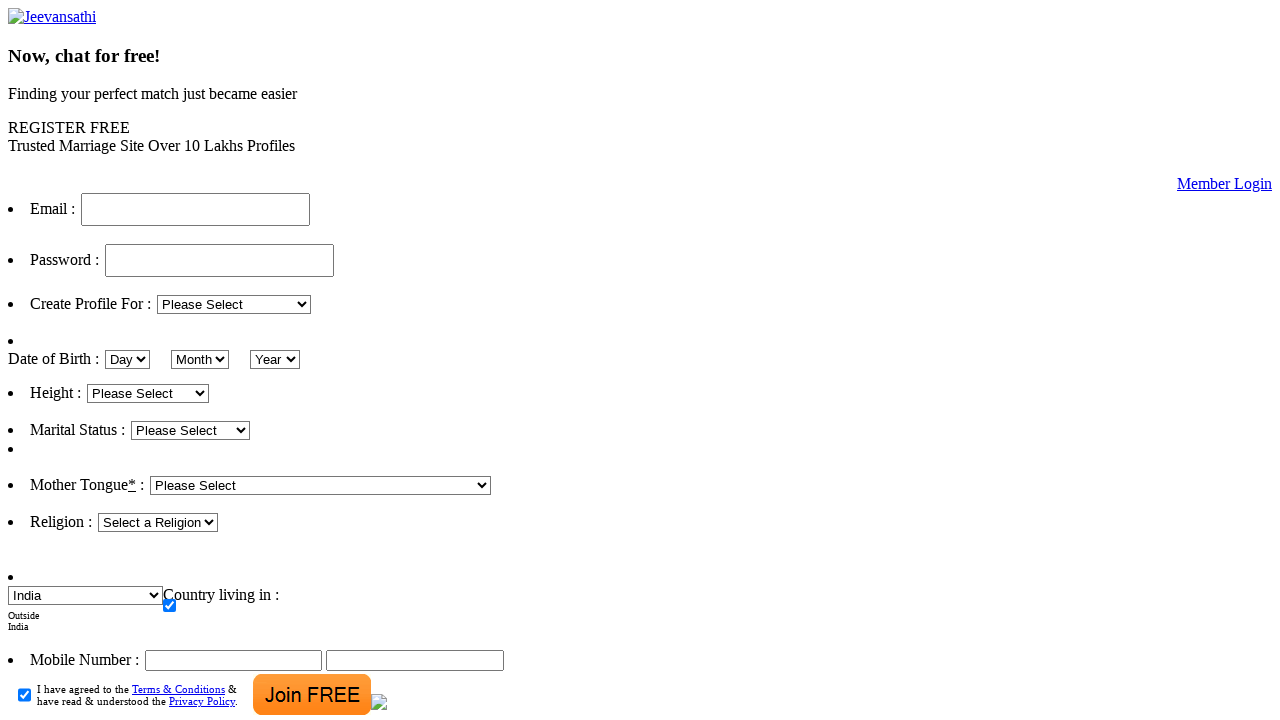

Waited for relationship dropdown to be visible
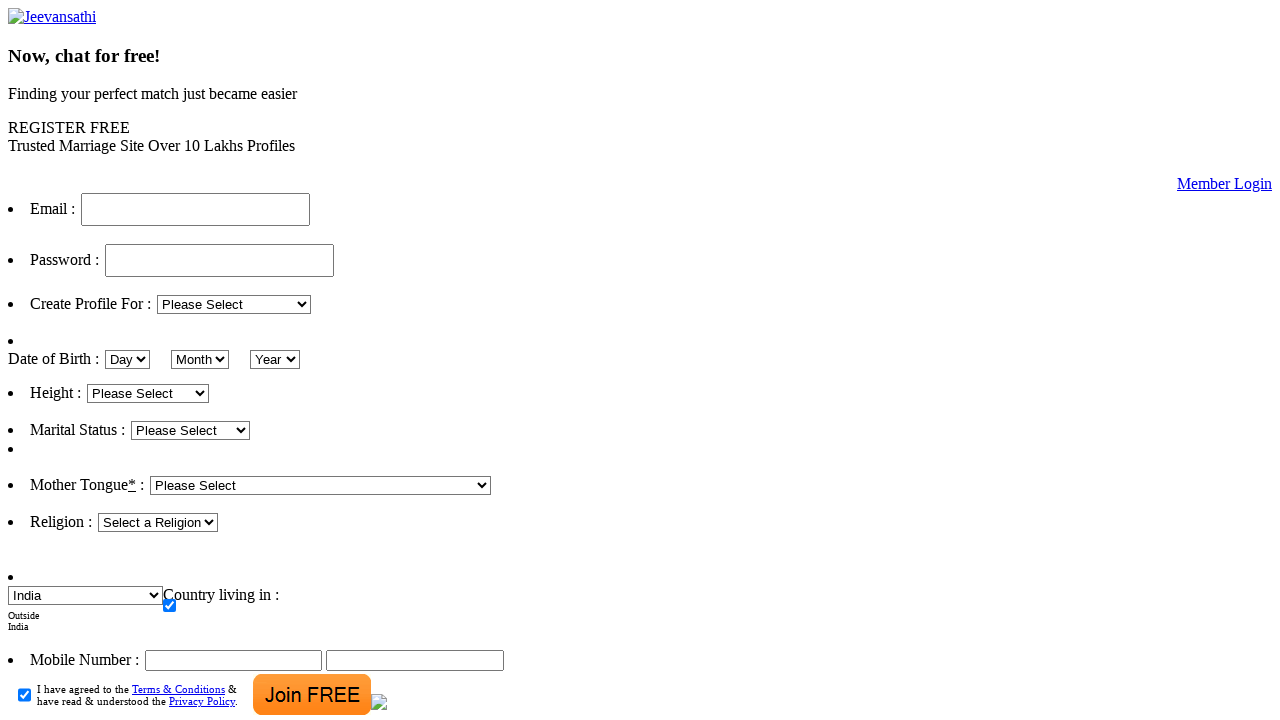

Selected option at index 5 from relationship dropdown on select[name='reg[relationship]']
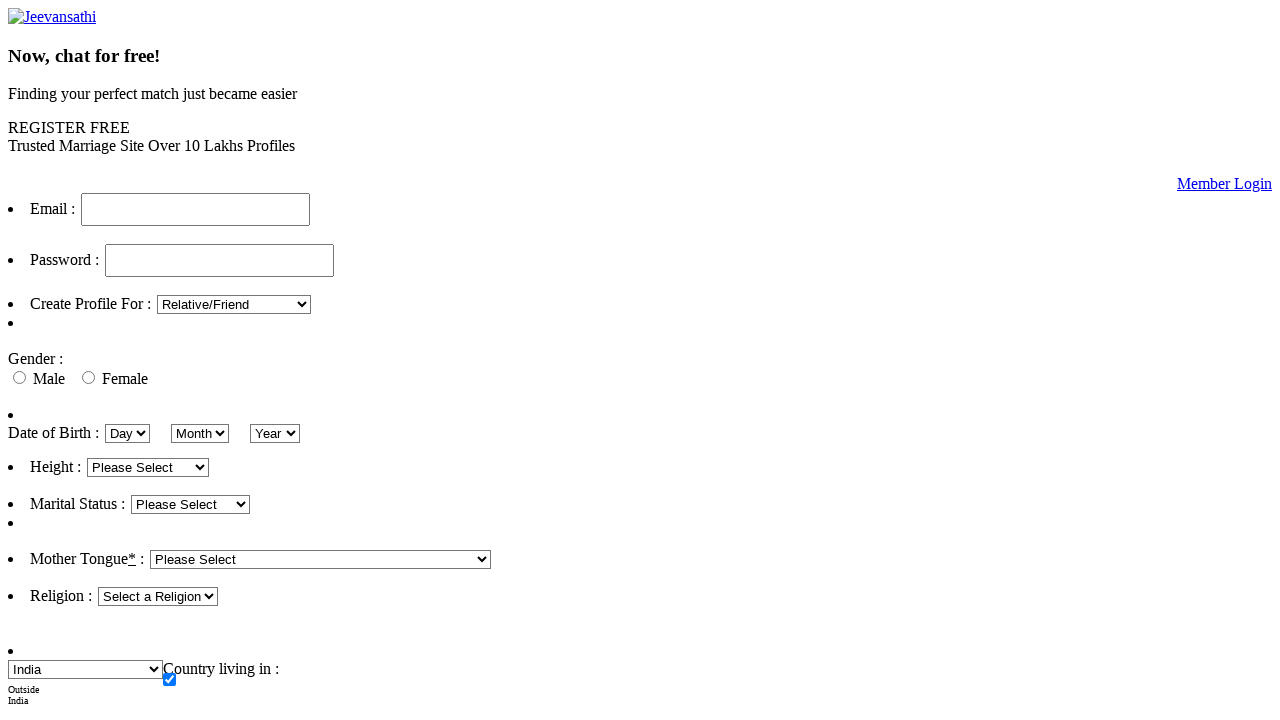

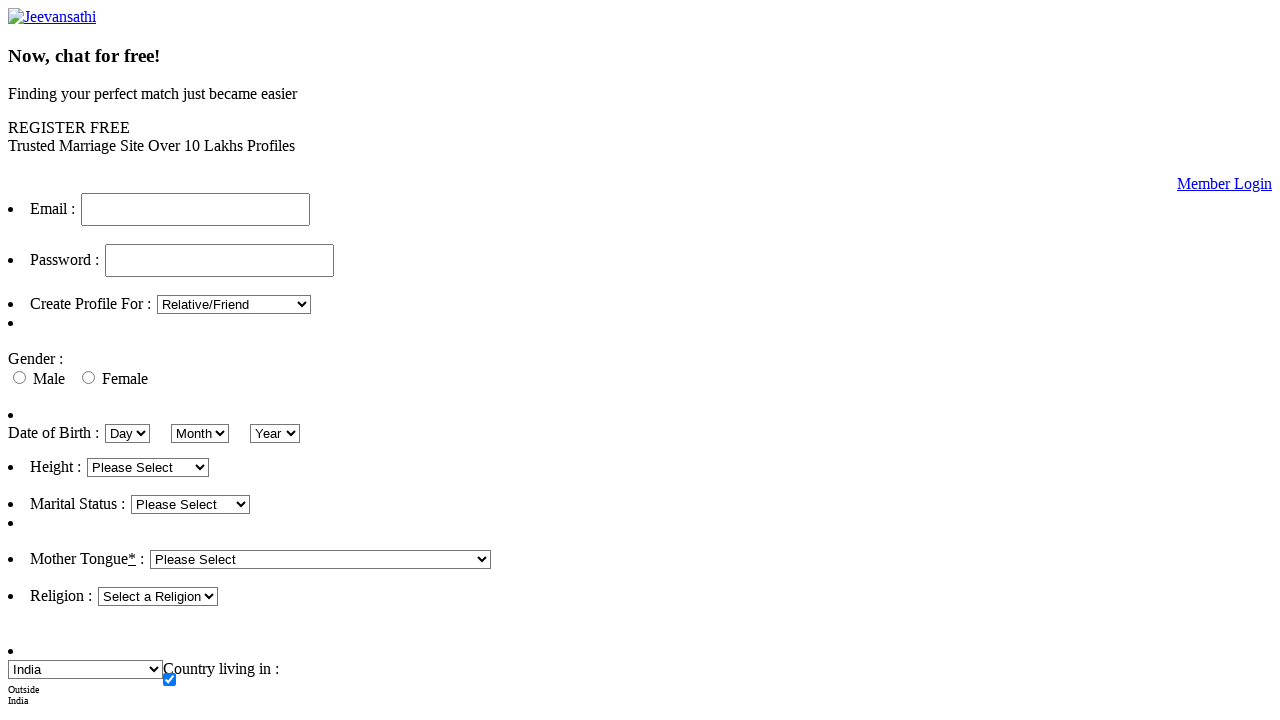